Validates that the footer contains "TOOLSQA.COM" text

Starting URL: https://demoqa.com/text-box

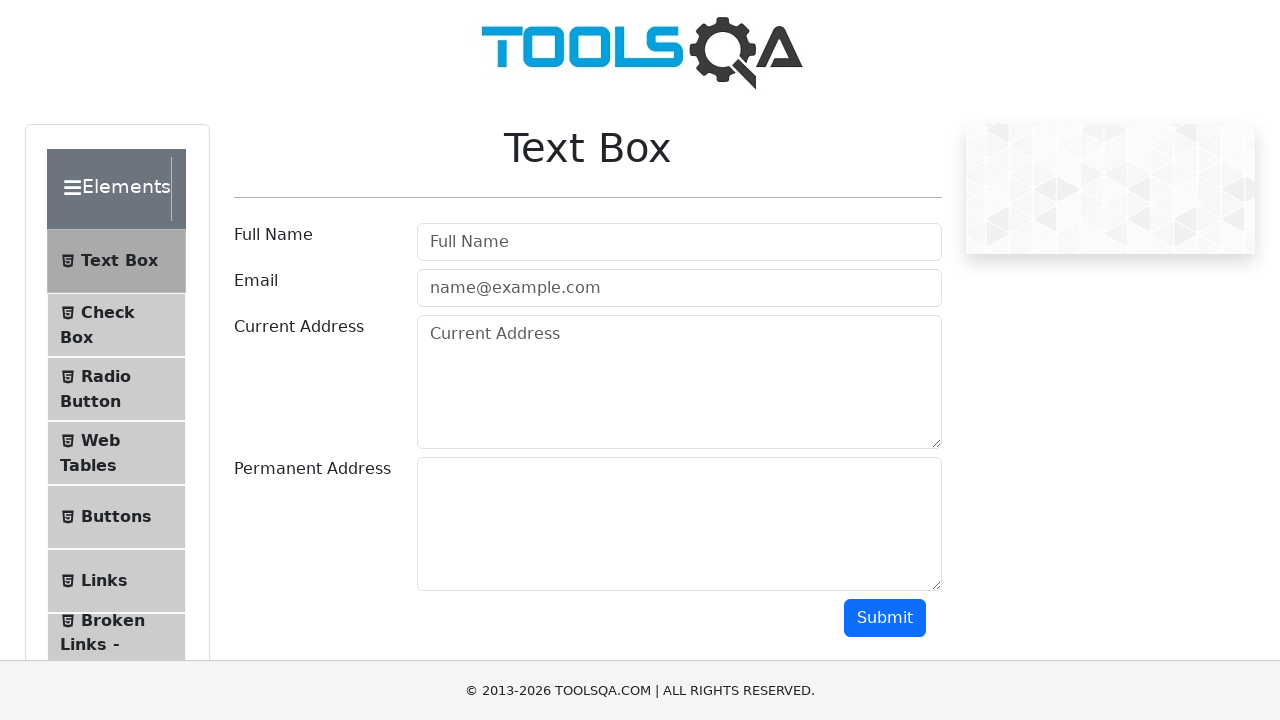

Navigated to https://demoqa.com/text-box
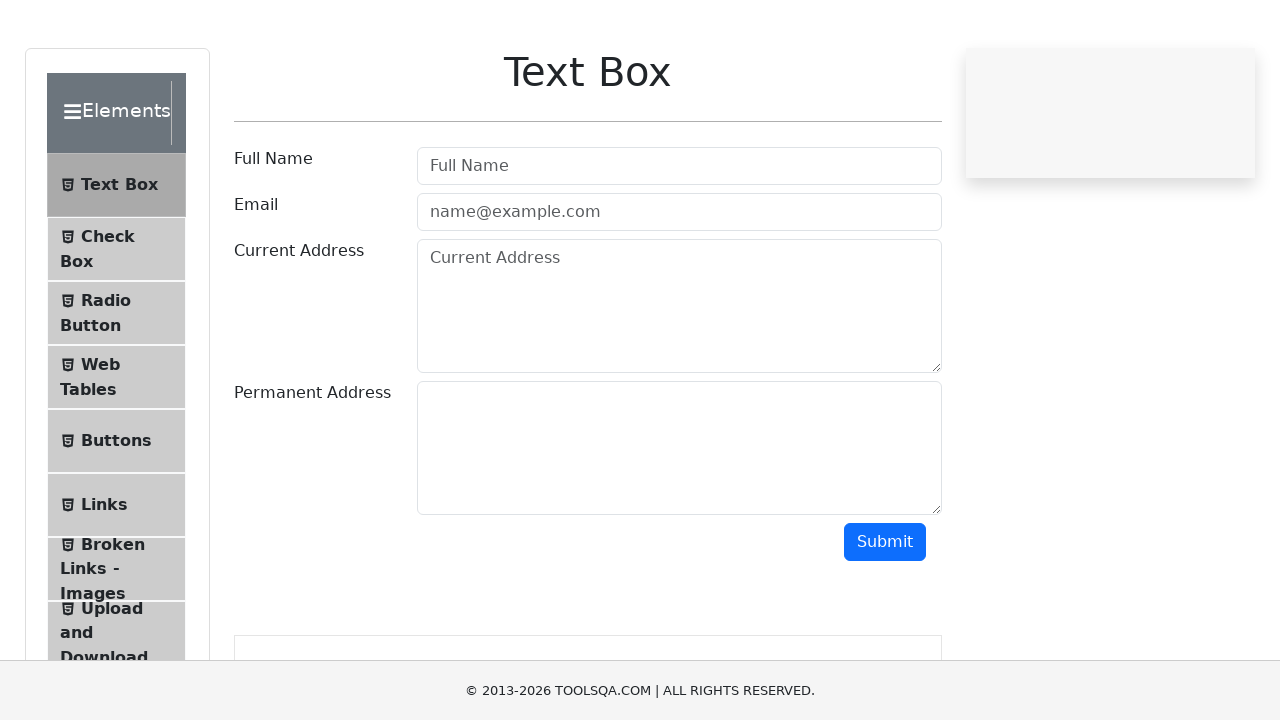

Located footer span element
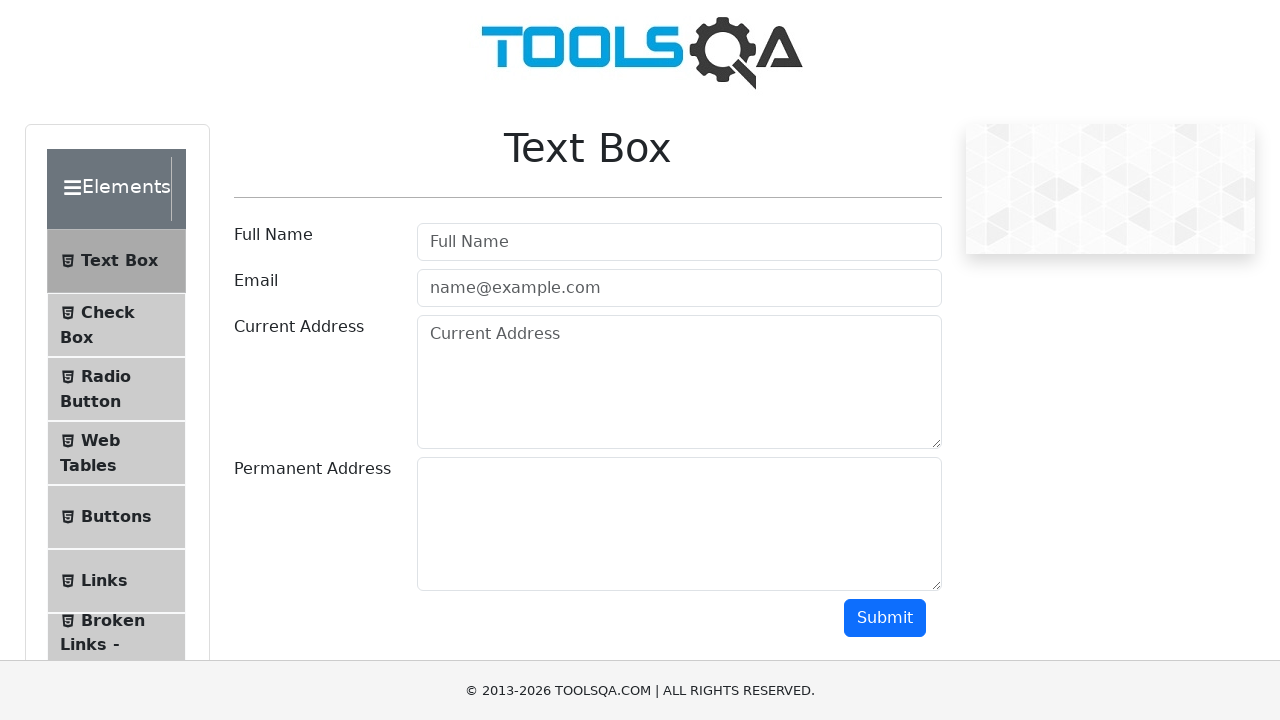

Retrieved footer text content
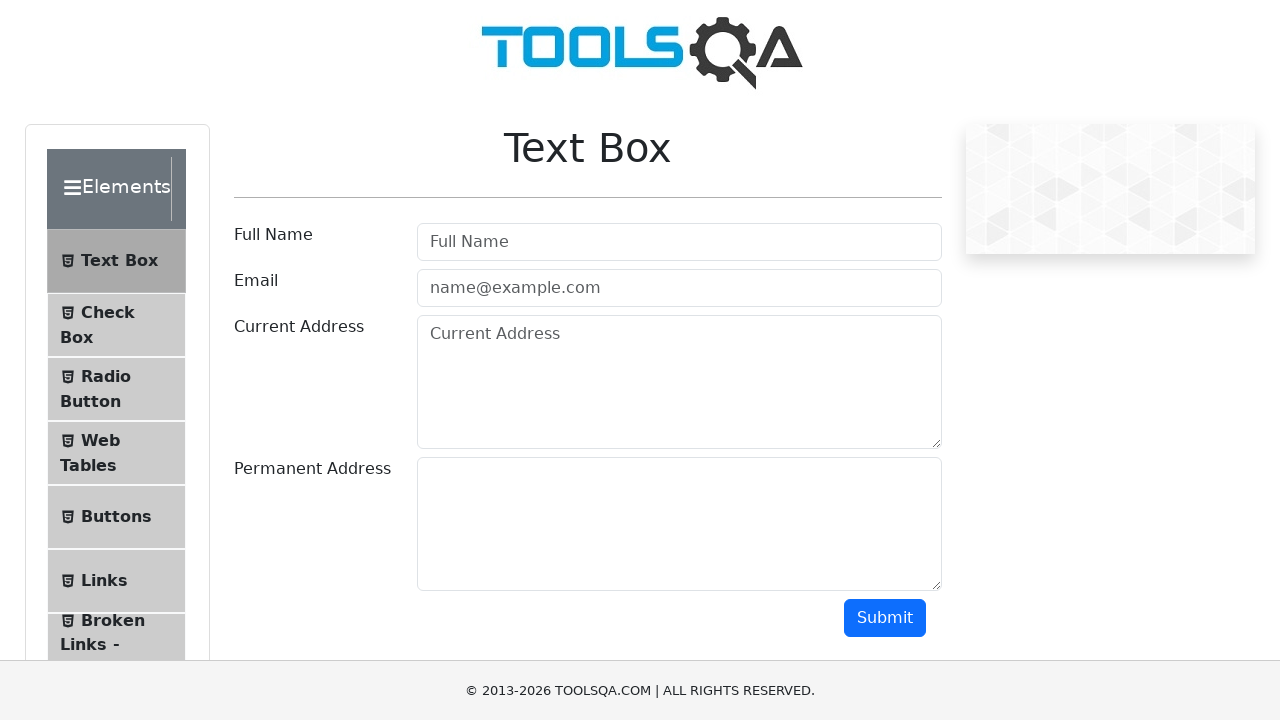

Verified that footer contains 'TOOLSQA.COM' text
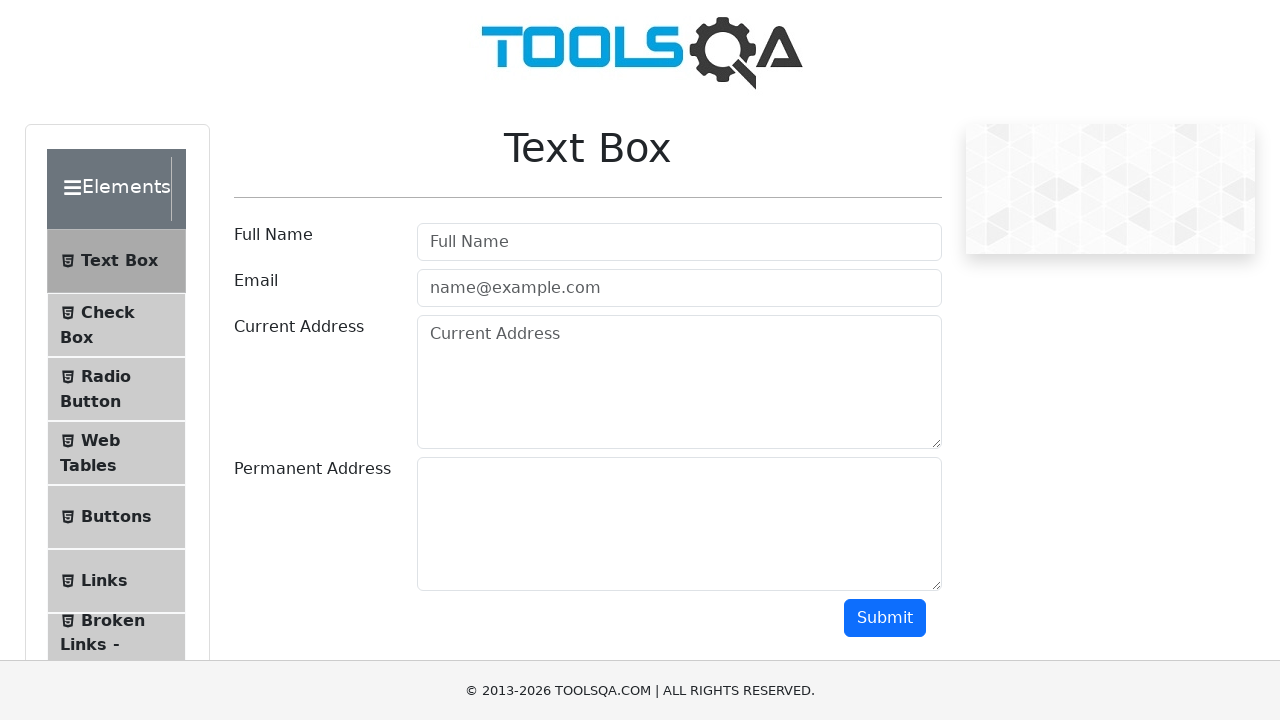

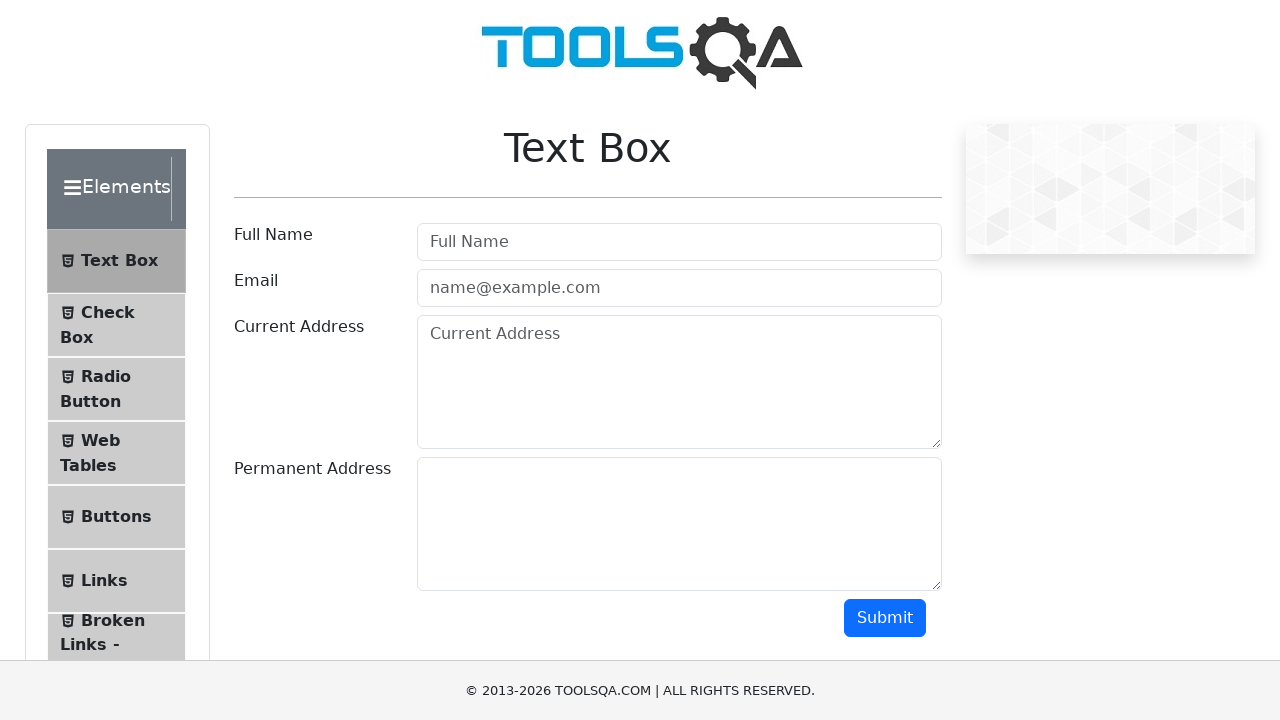